Navigates to a YouTube video page, waits for it to load, and clicks the large play button to start video playback

Starting URL: https://youtube.com/watch?v=dQw4w9WgXcQ

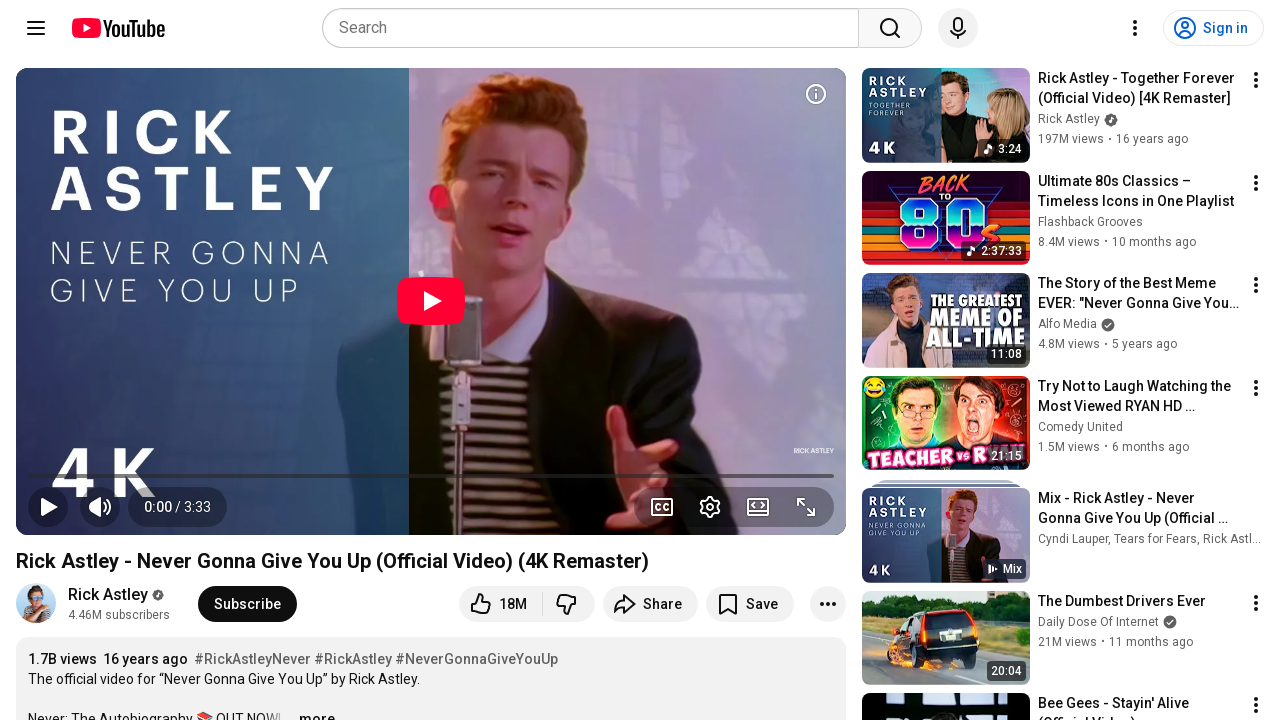

Waited 10 seconds for YouTube video page to load
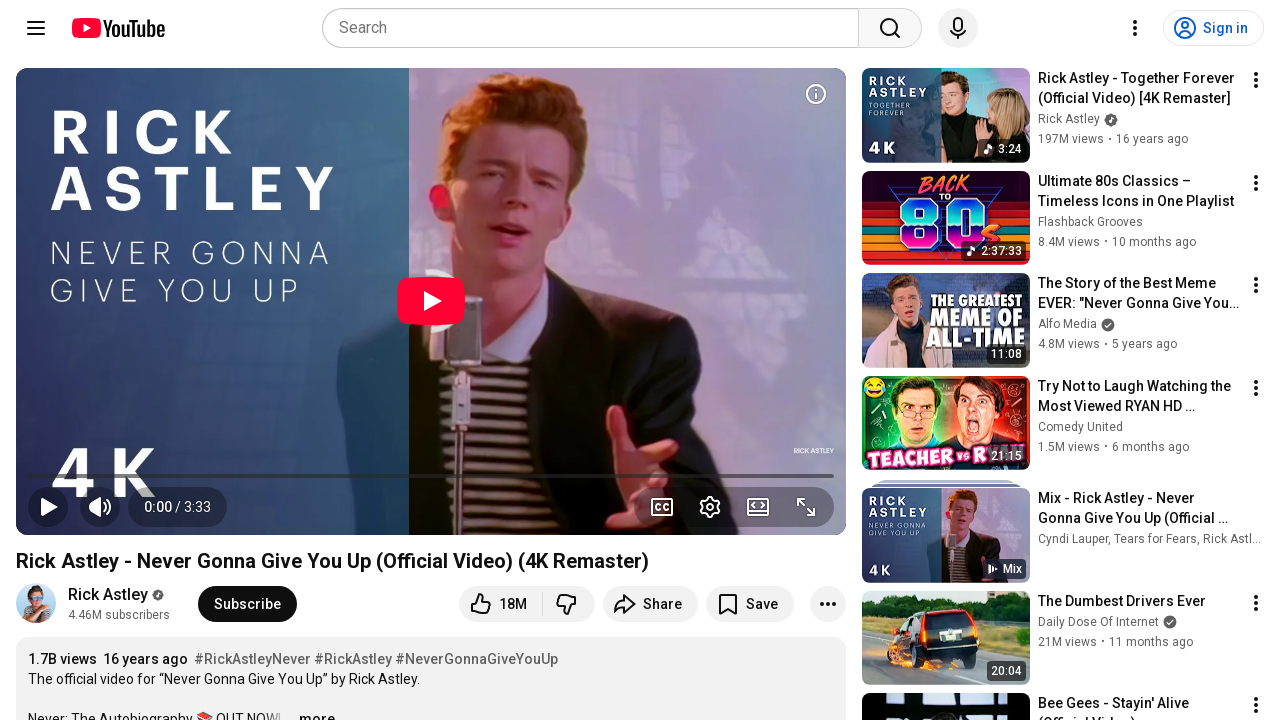

Clicked the large play button to start video playback at (431, 301) on .ytp-large-play-button
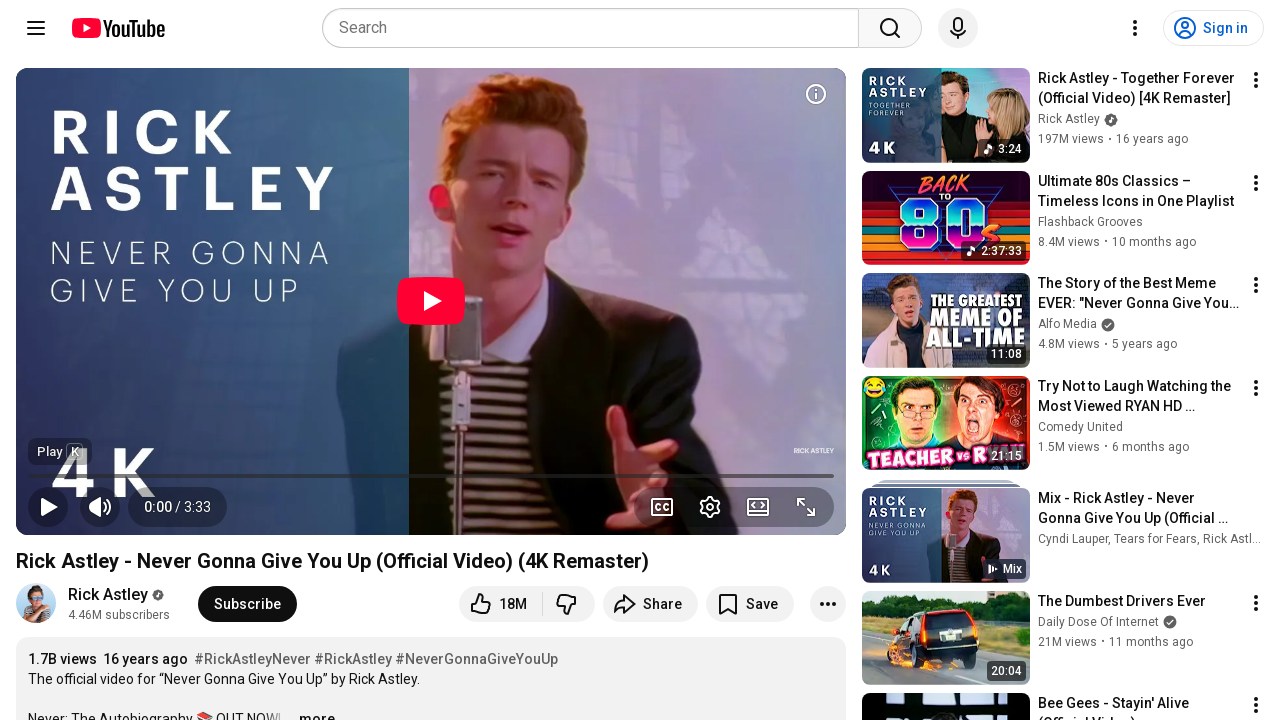

Waited 5 seconds for video to play
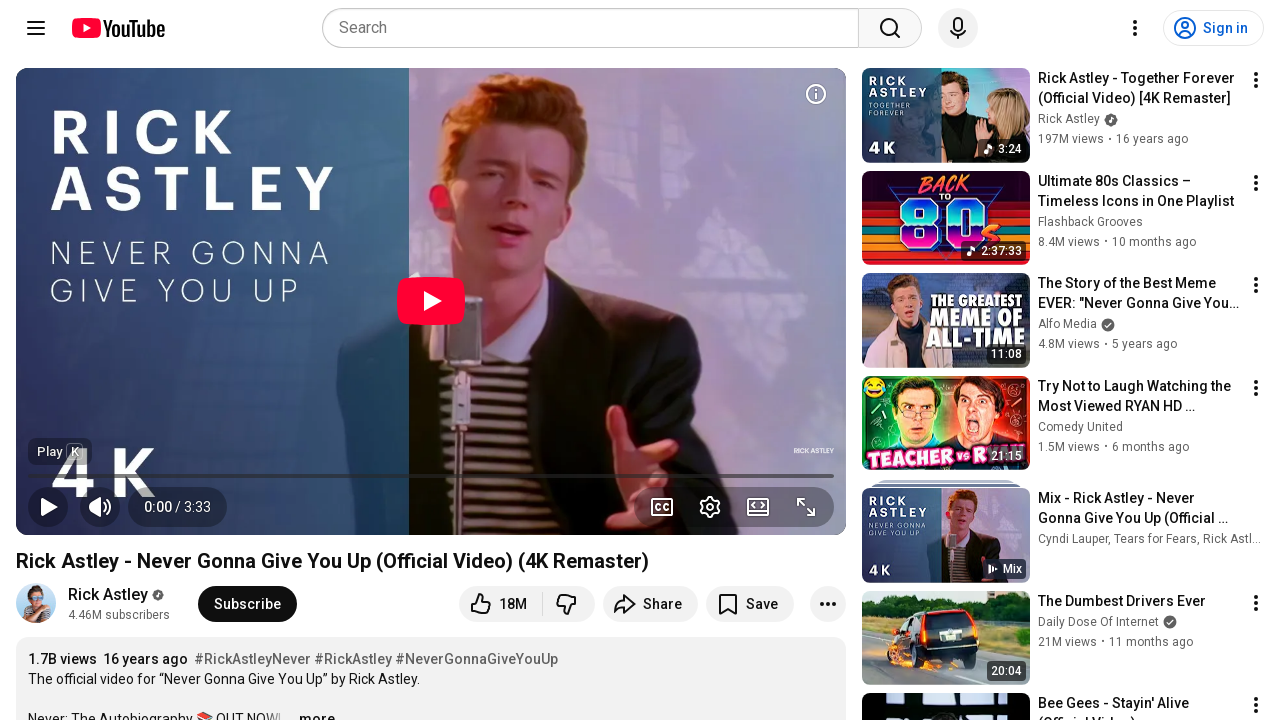

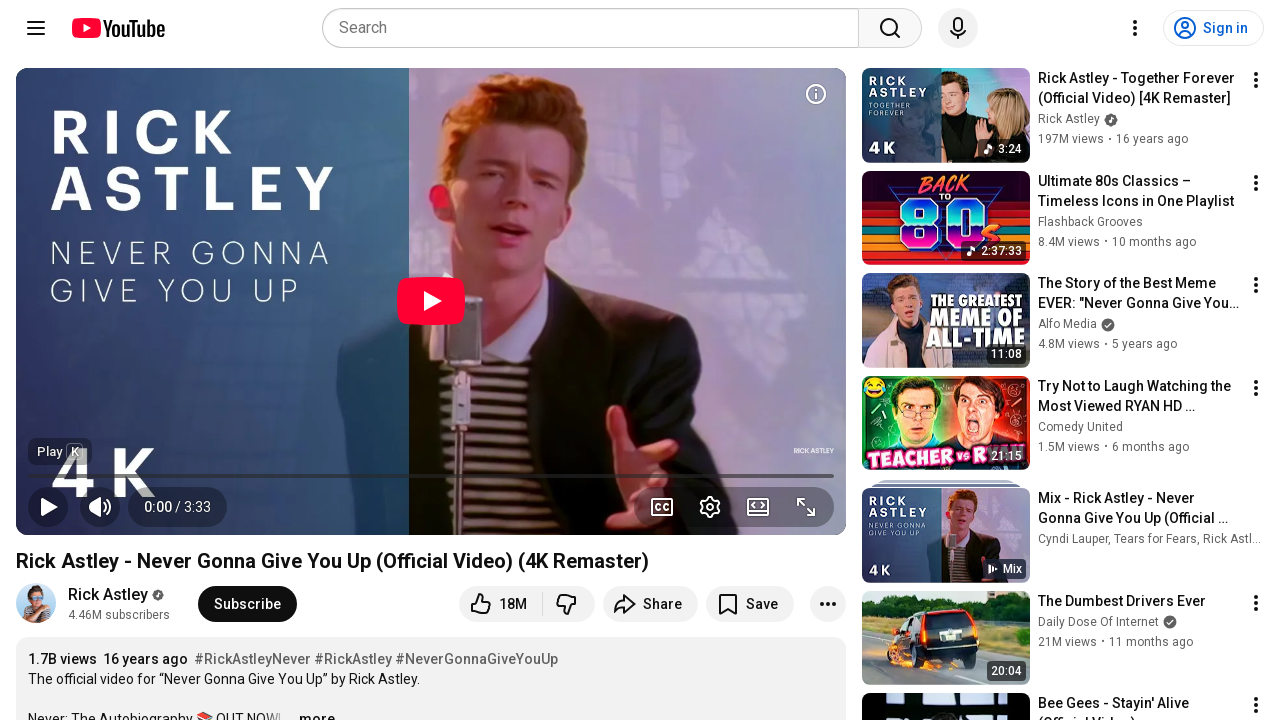